Tests interacting with a disabled textbox by using JavaScript to force a value into the disabled input field

Starting URL: http://seleniumpractise.blogspot.com/2016/09/how-to-work-with-disable-textbox-or.html

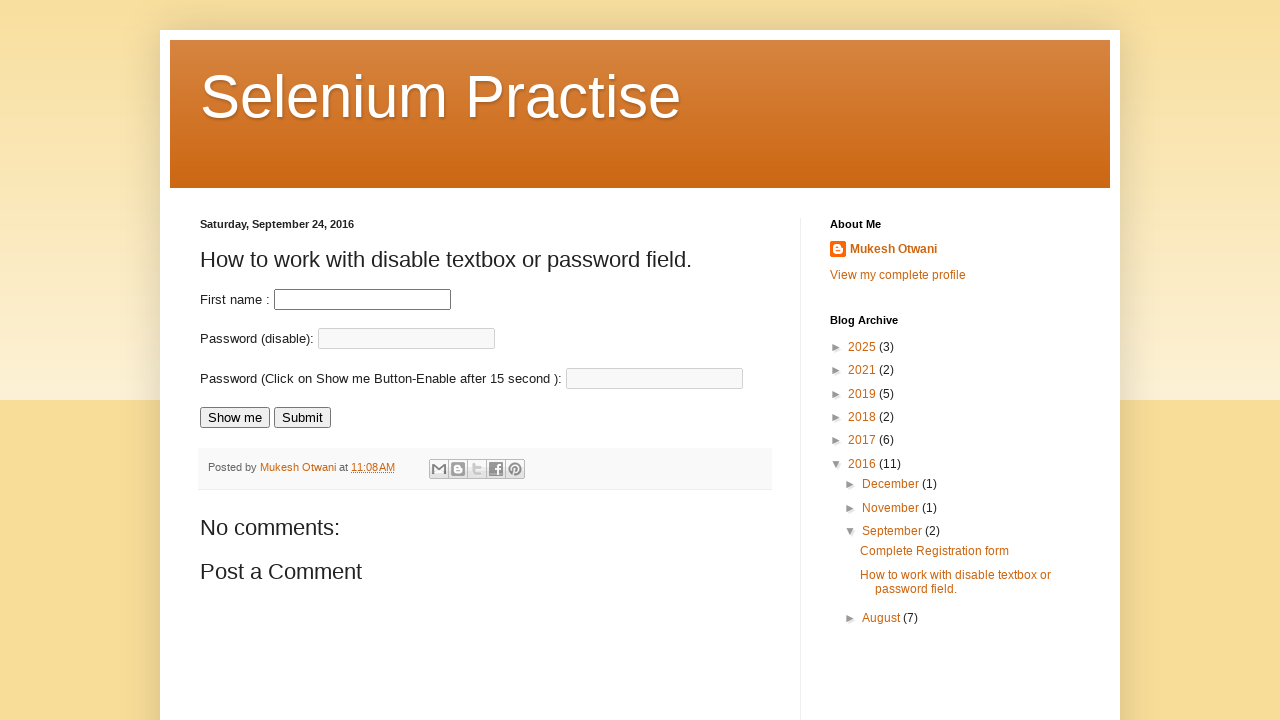

Navigated to disabled textbox practice page
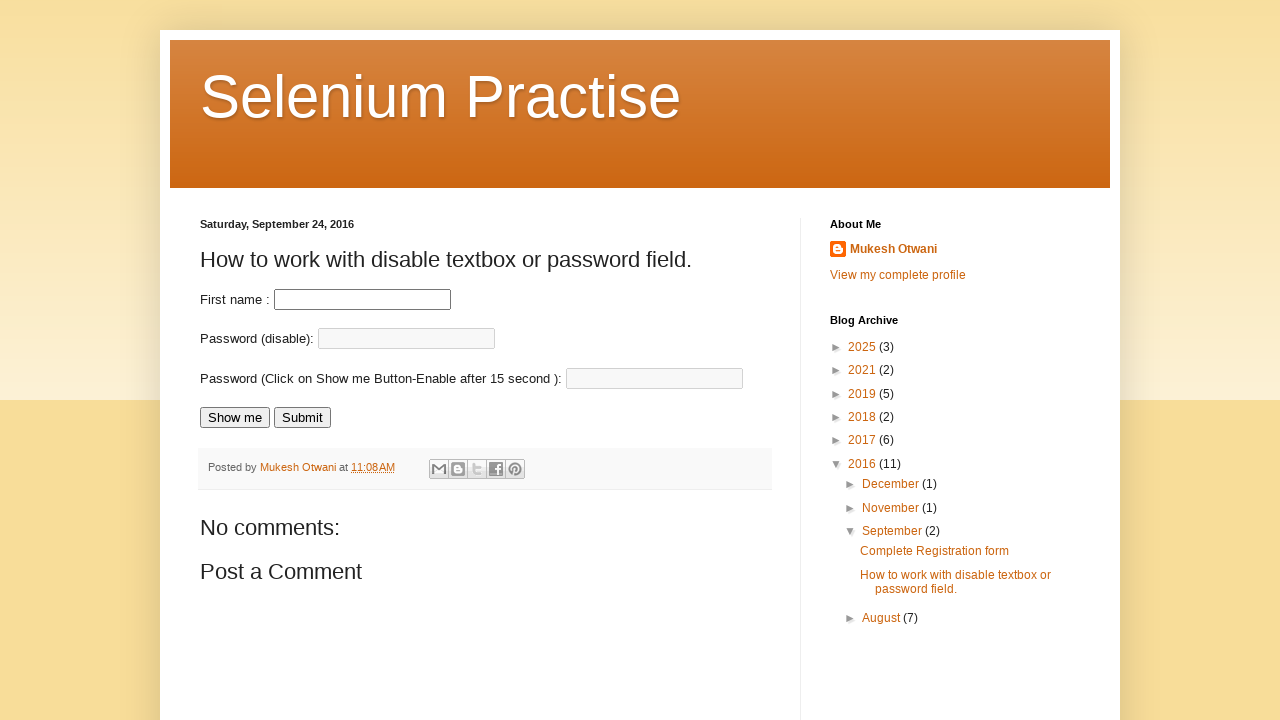

Used JavaScript to force value 'mukeshotwani' into disabled textbox with id 'pass'
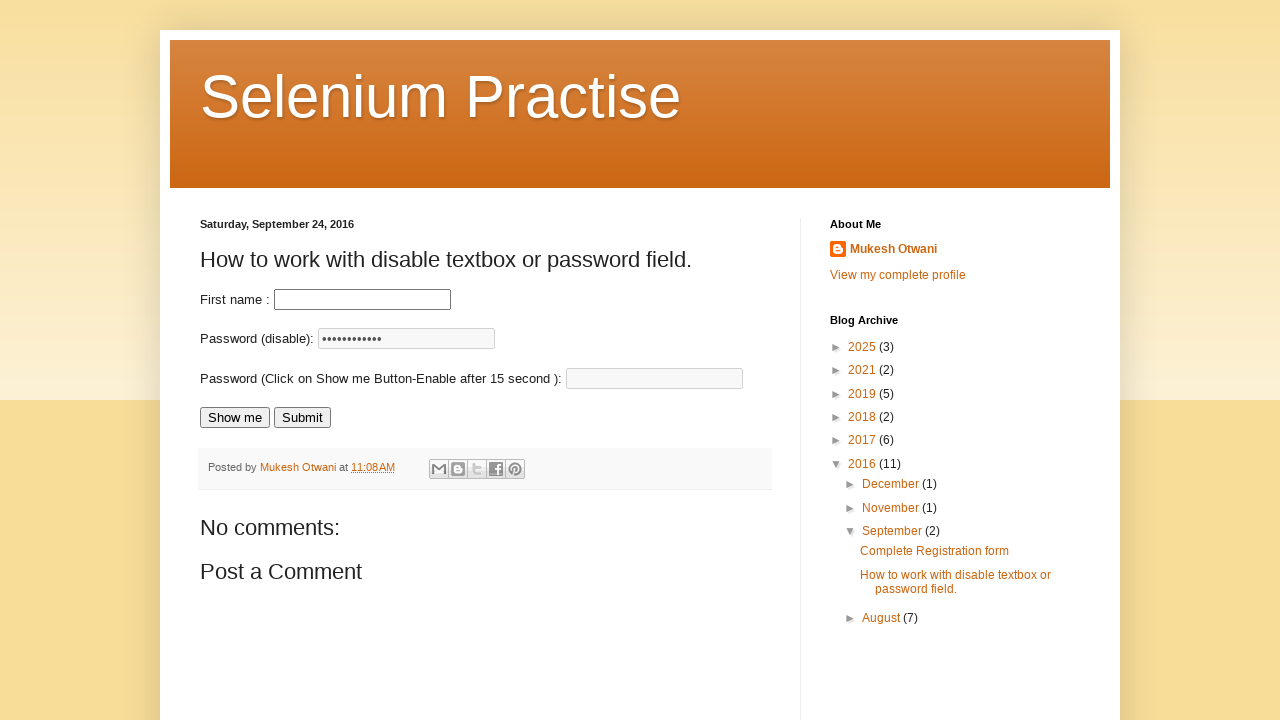

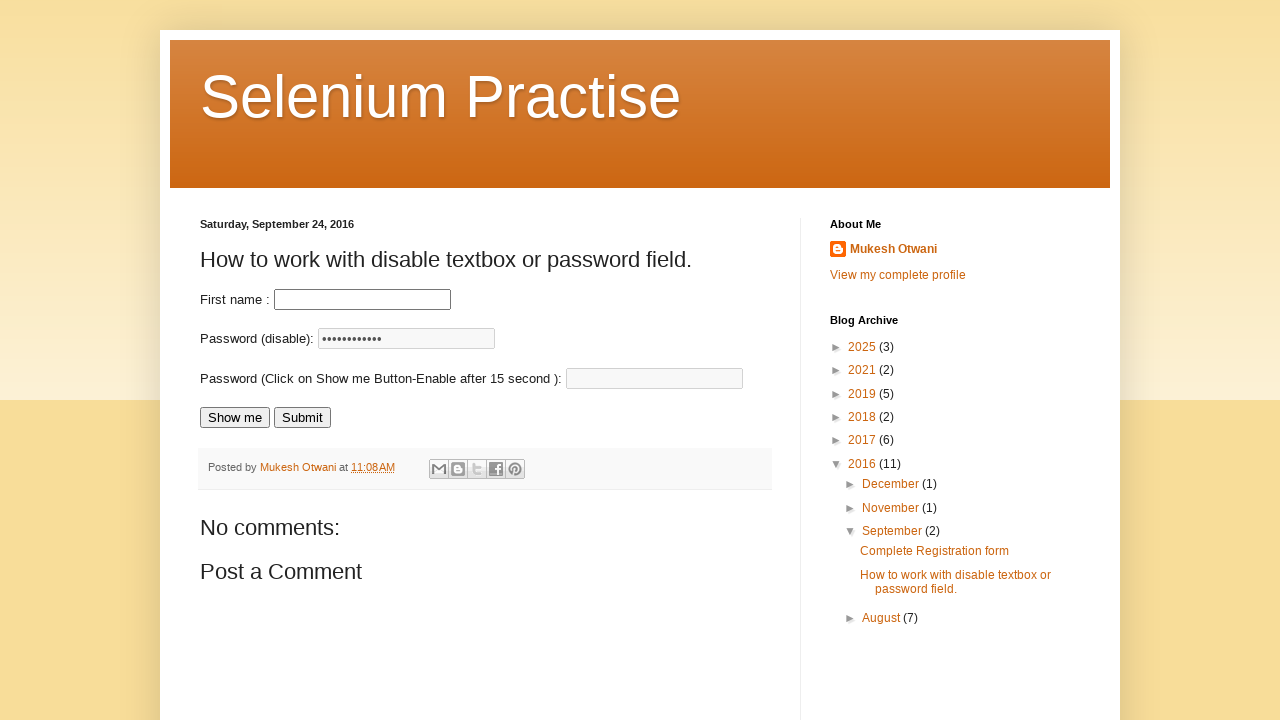